Tests dynamic control functionality by verifying a textbox is initially disabled, clicking Enable button, and confirming the textbox becomes enabled with a success message

Starting URL: https://the-internet.herokuapp.com/dynamic_controls

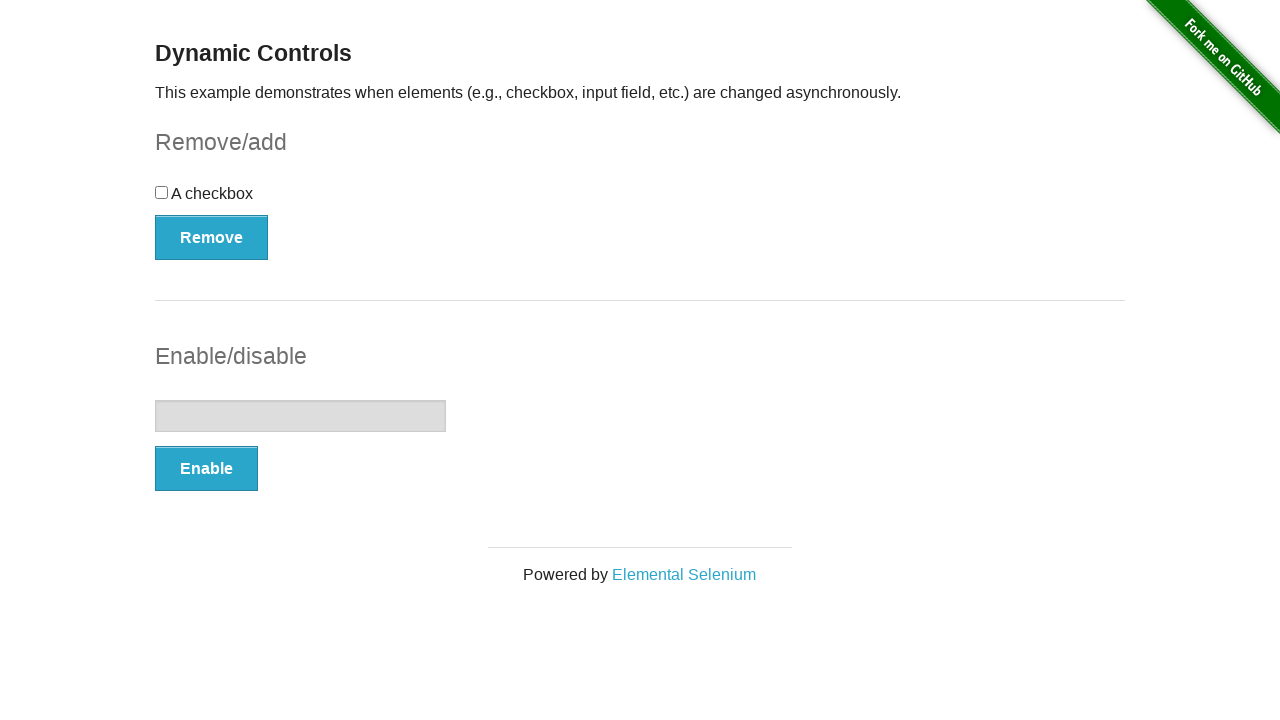

Navigated to dynamic controls page
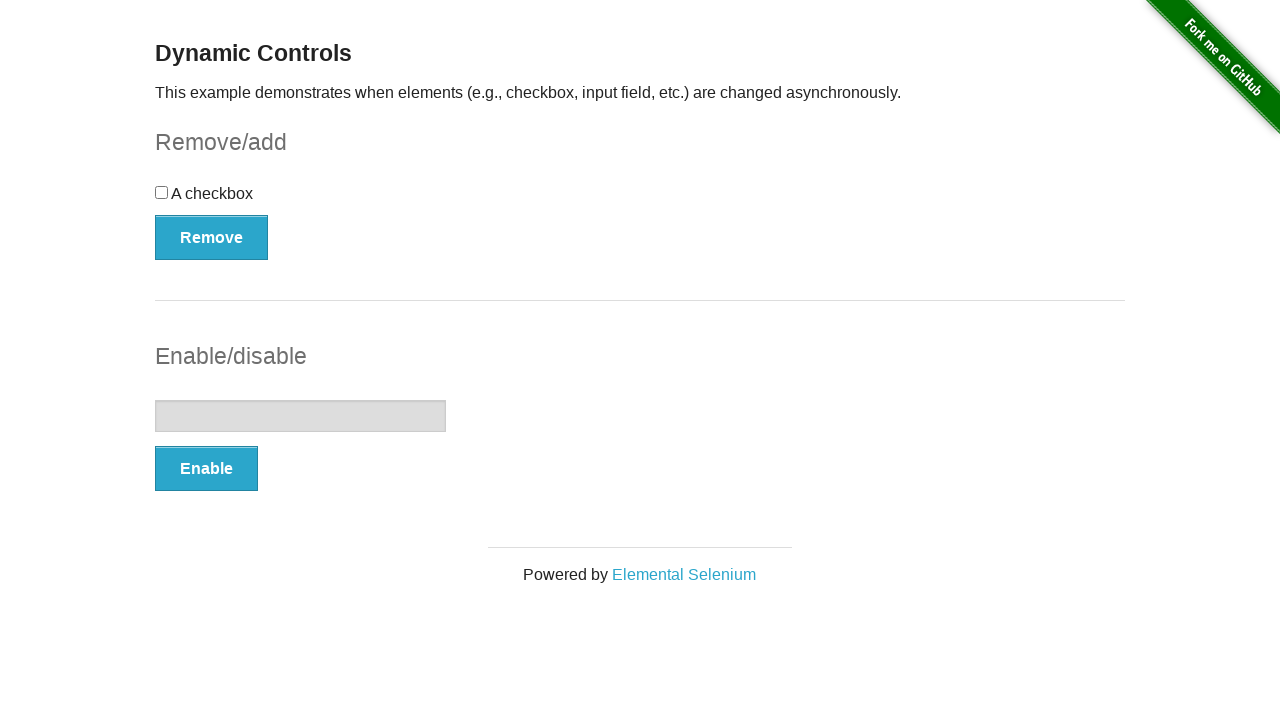

Located the textbox element
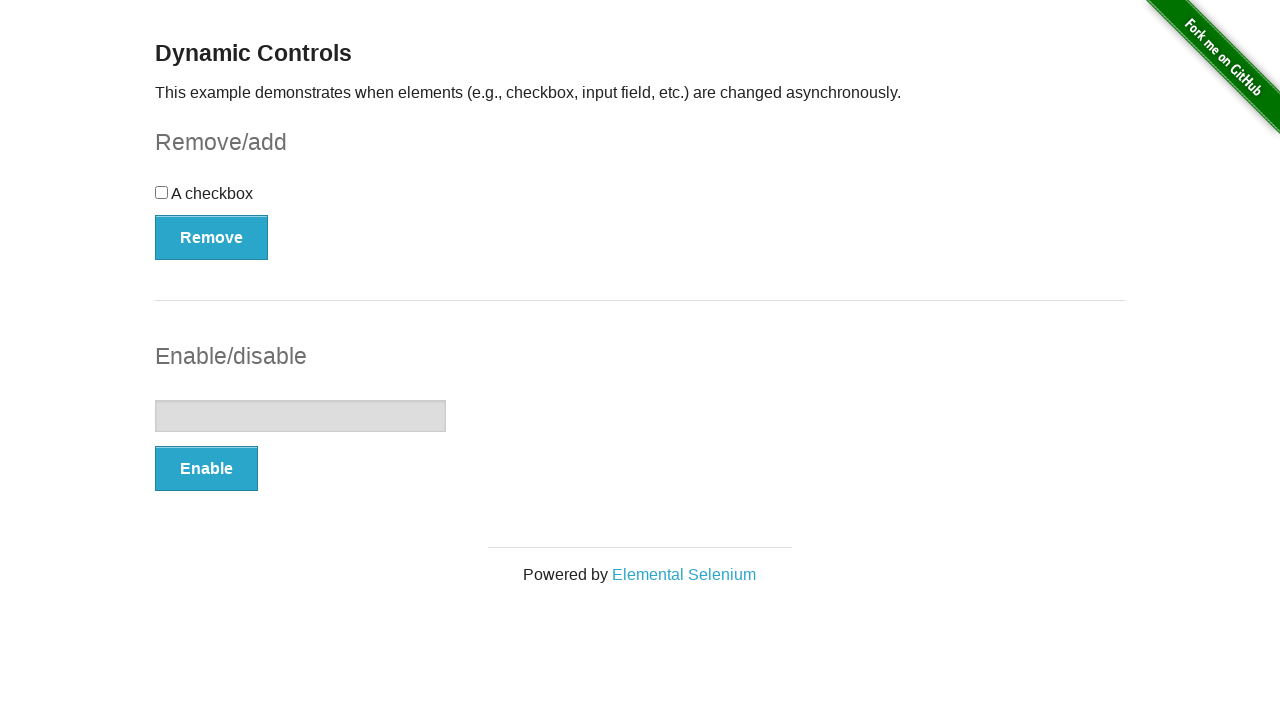

Verified textbox is initially disabled
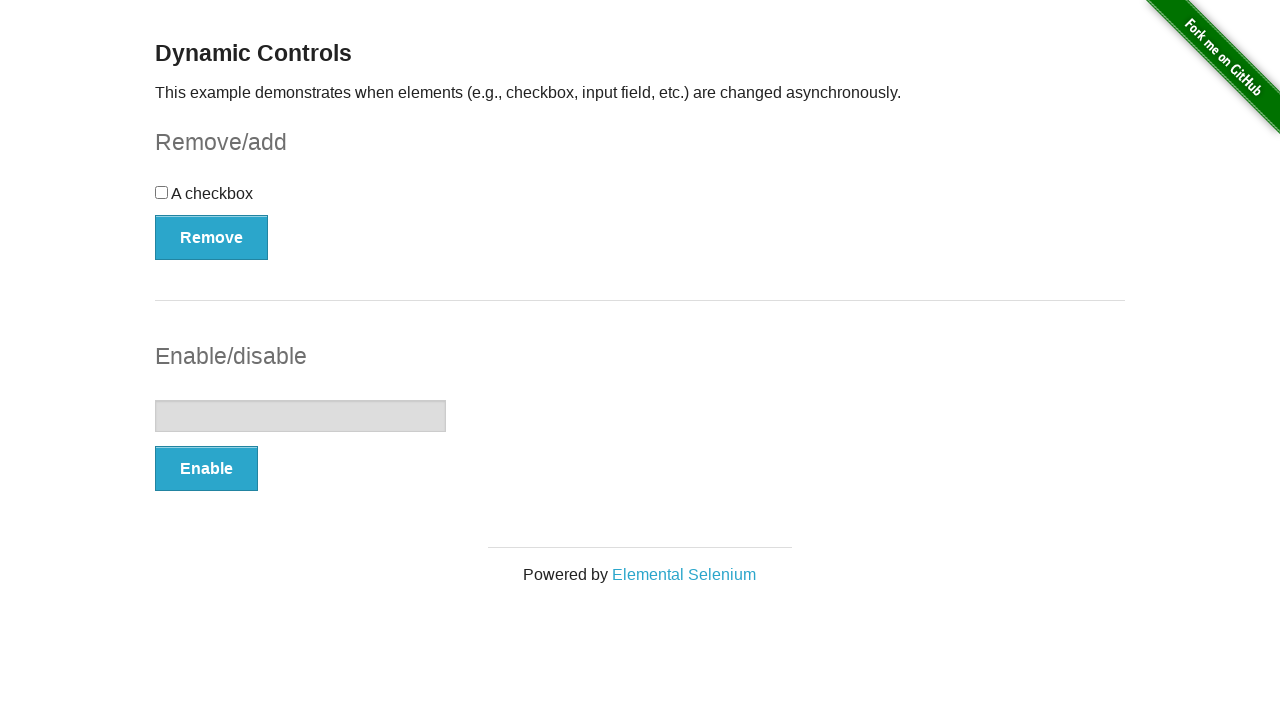

Clicked the Enable button at (206, 469) on button:has-text('Enable')
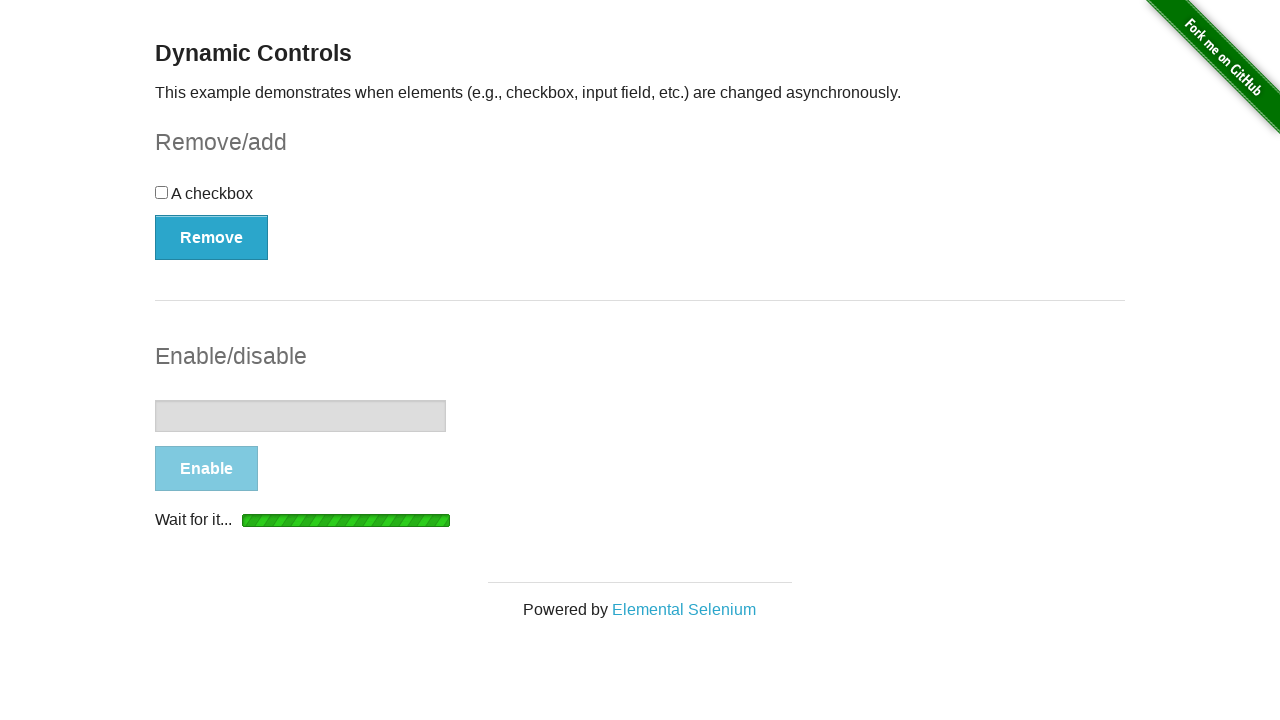

Waited for and located the success message
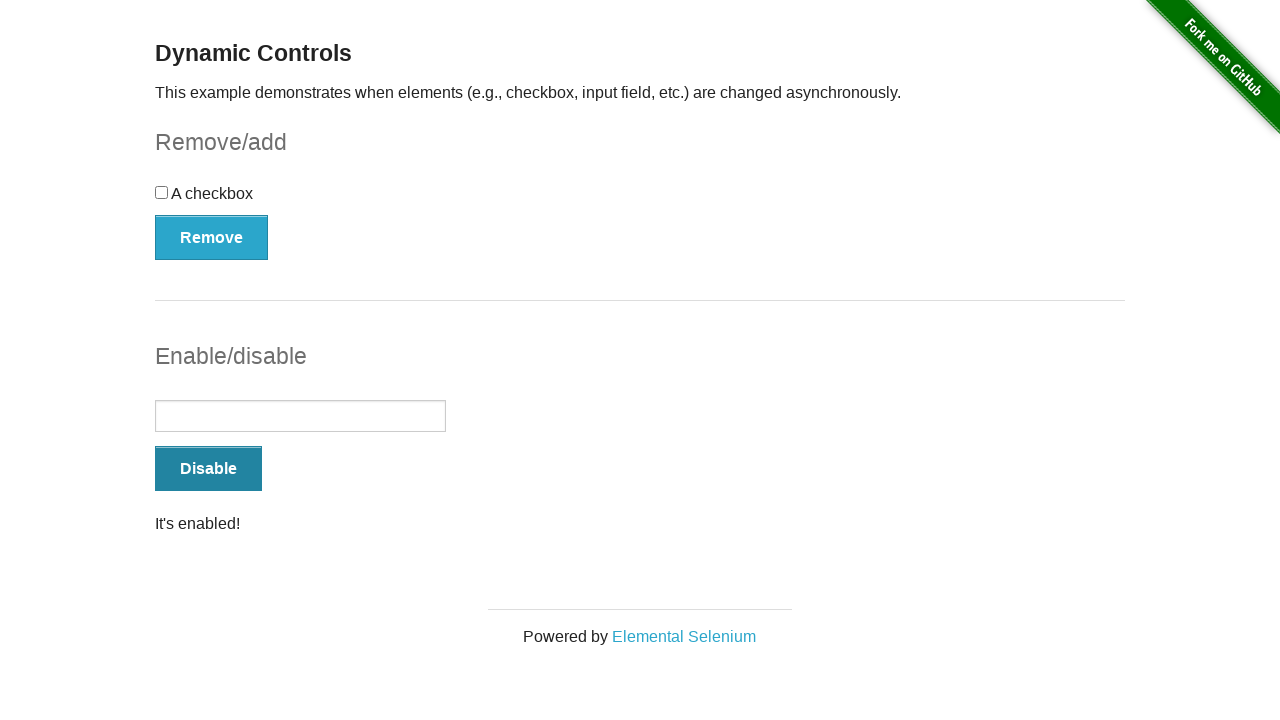

Verified success message is visible
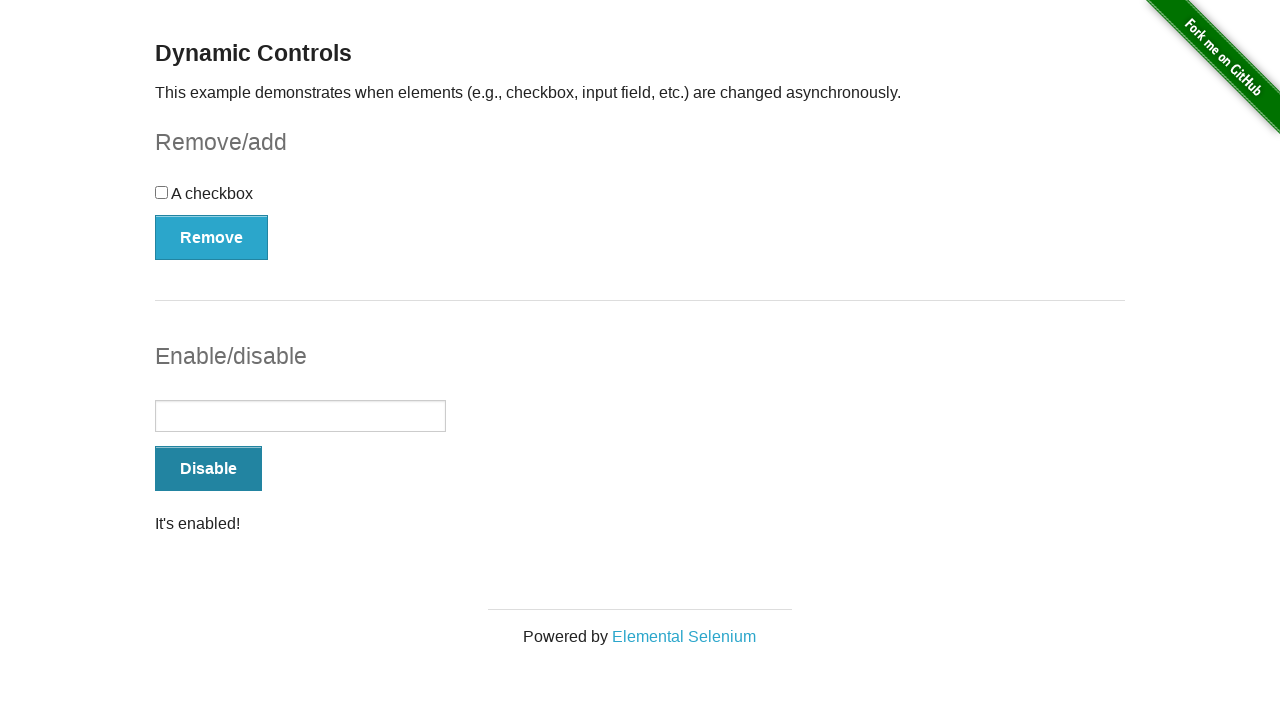

Verified textbox is now enabled
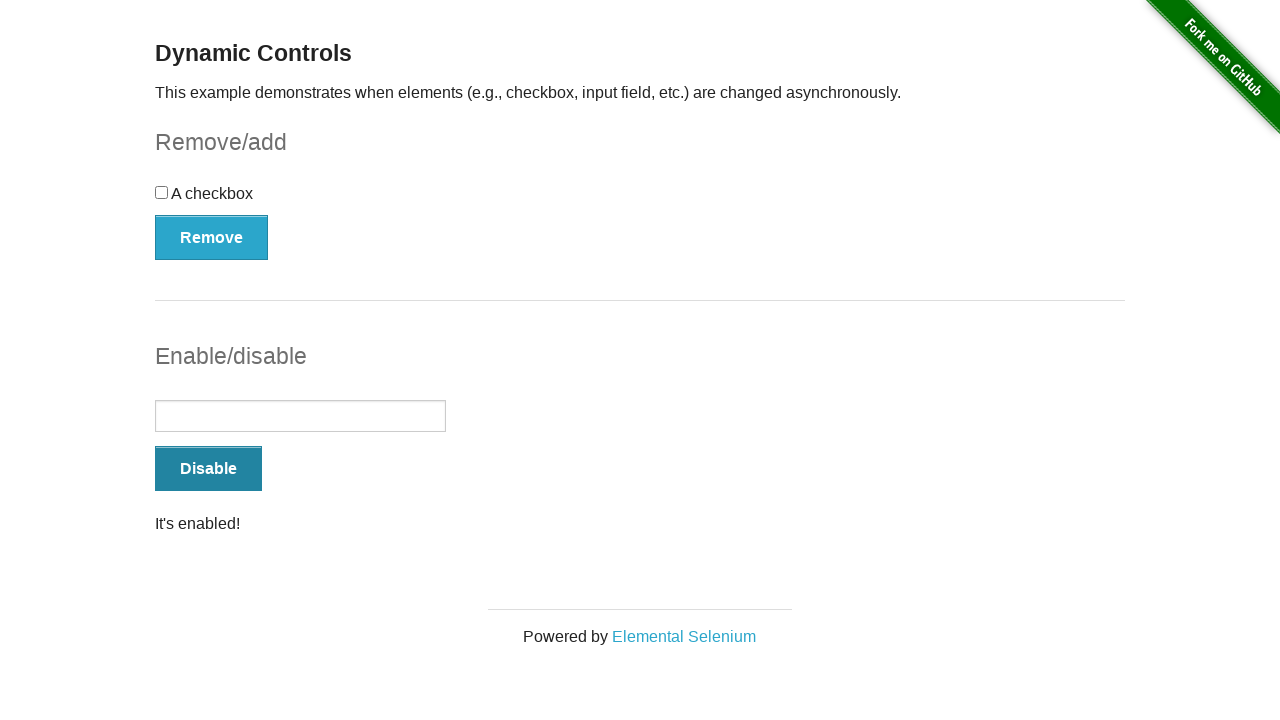

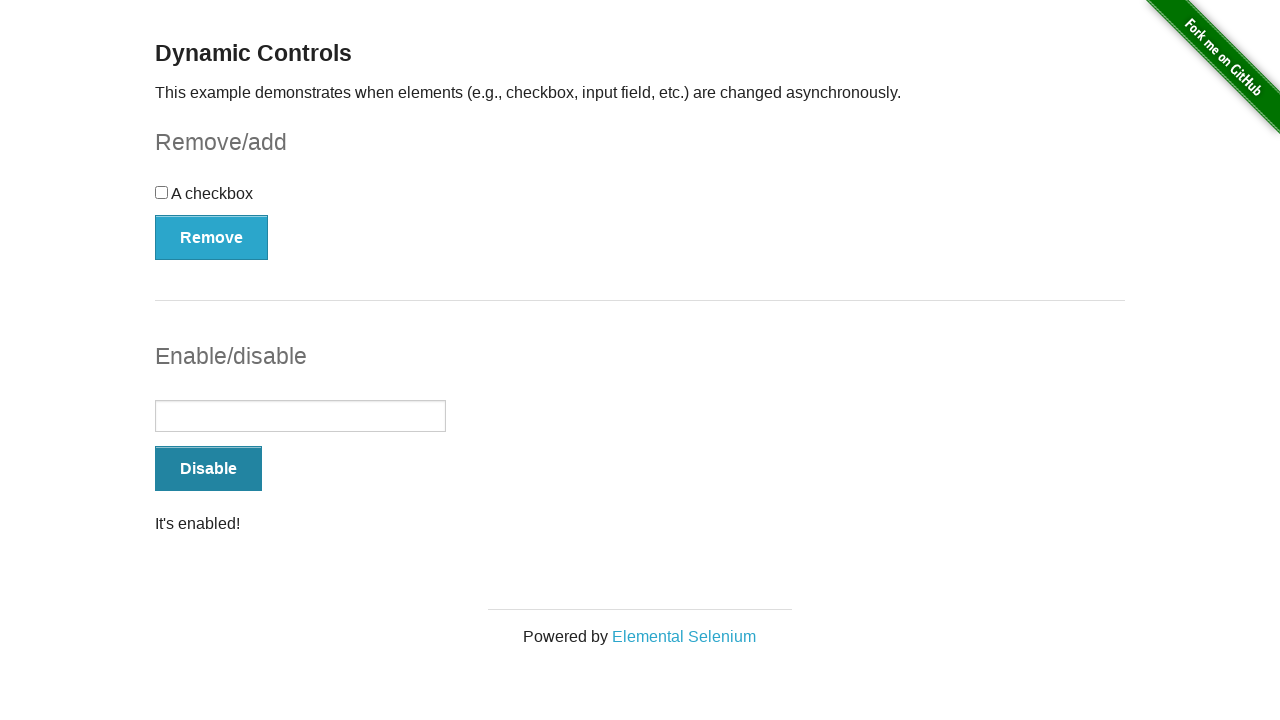